Tests hover functionality by hovering over an avatar image and verifying that the caption/additional information becomes visible.

Starting URL: http://the-internet.herokuapp.com/hovers

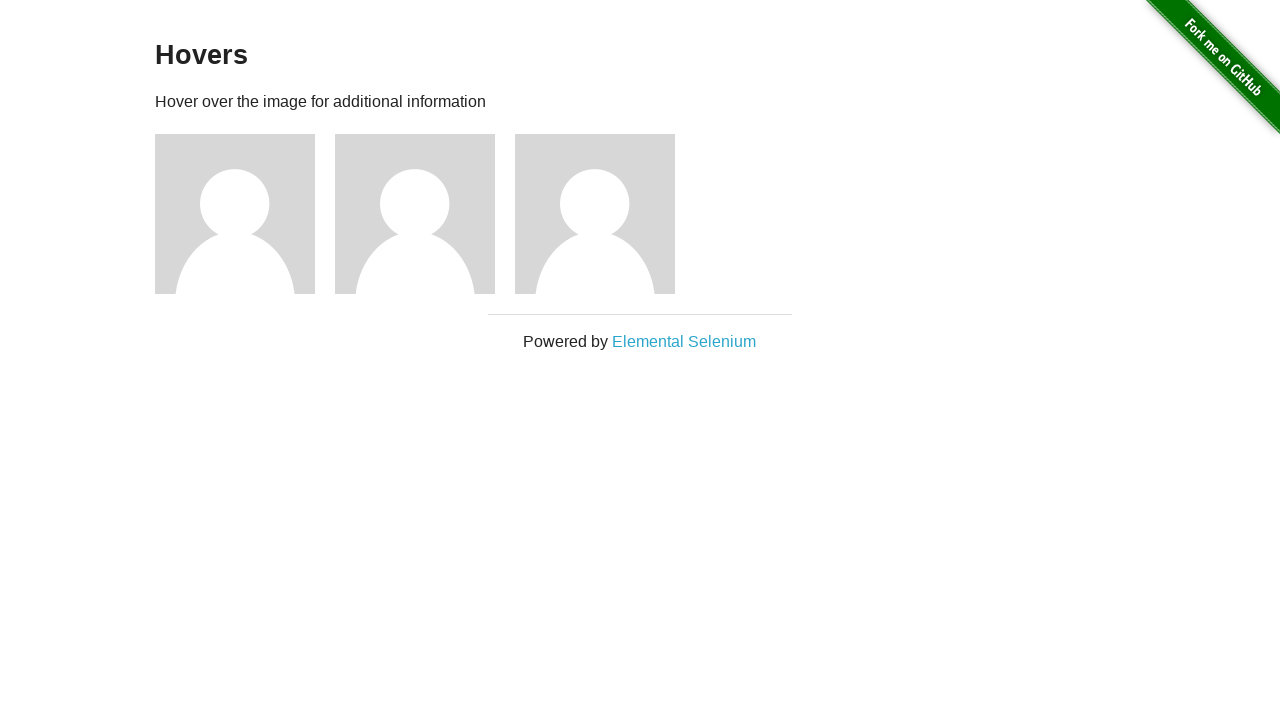

Located the first avatar figure element
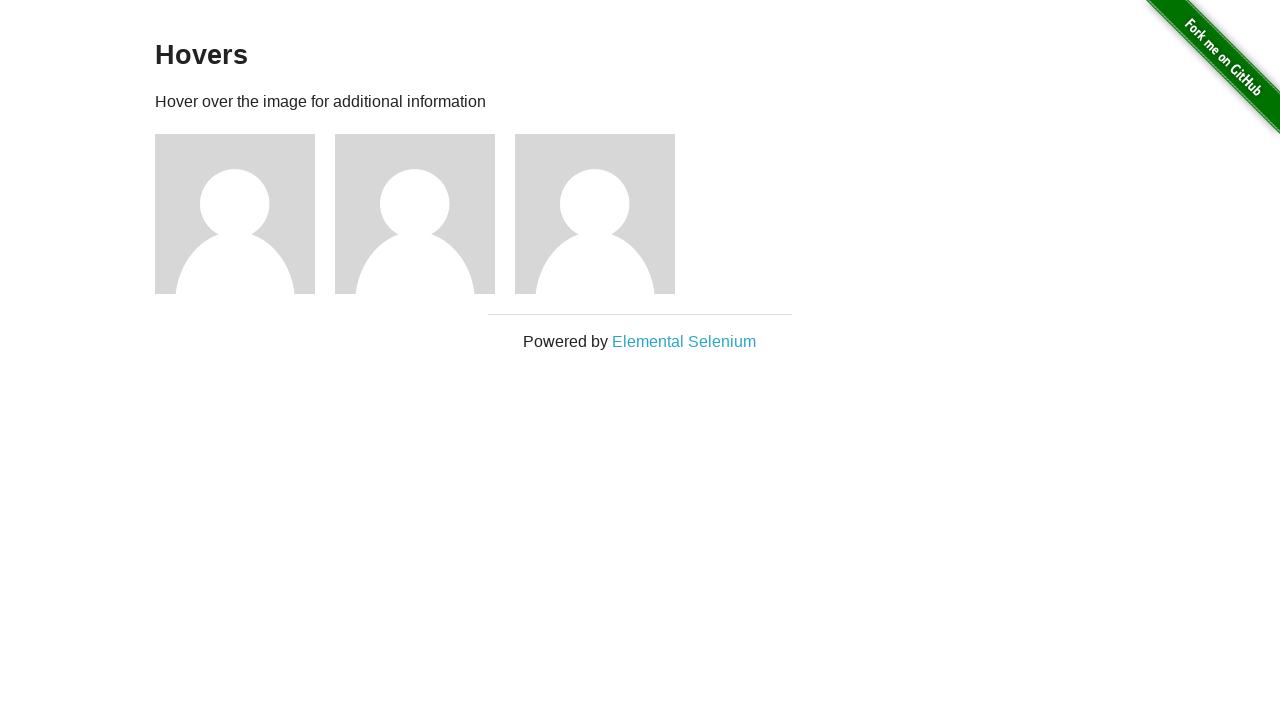

Hovered over the avatar image at (245, 214) on .figure >> nth=0
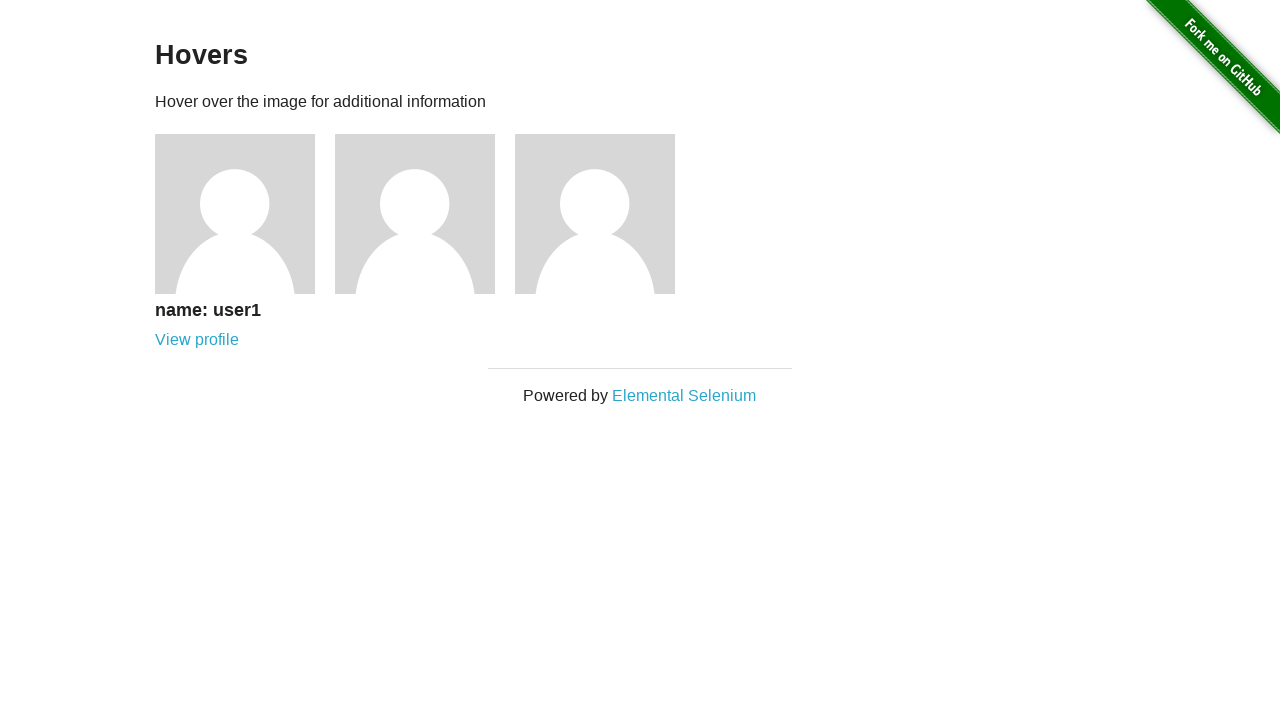

Located the caption element
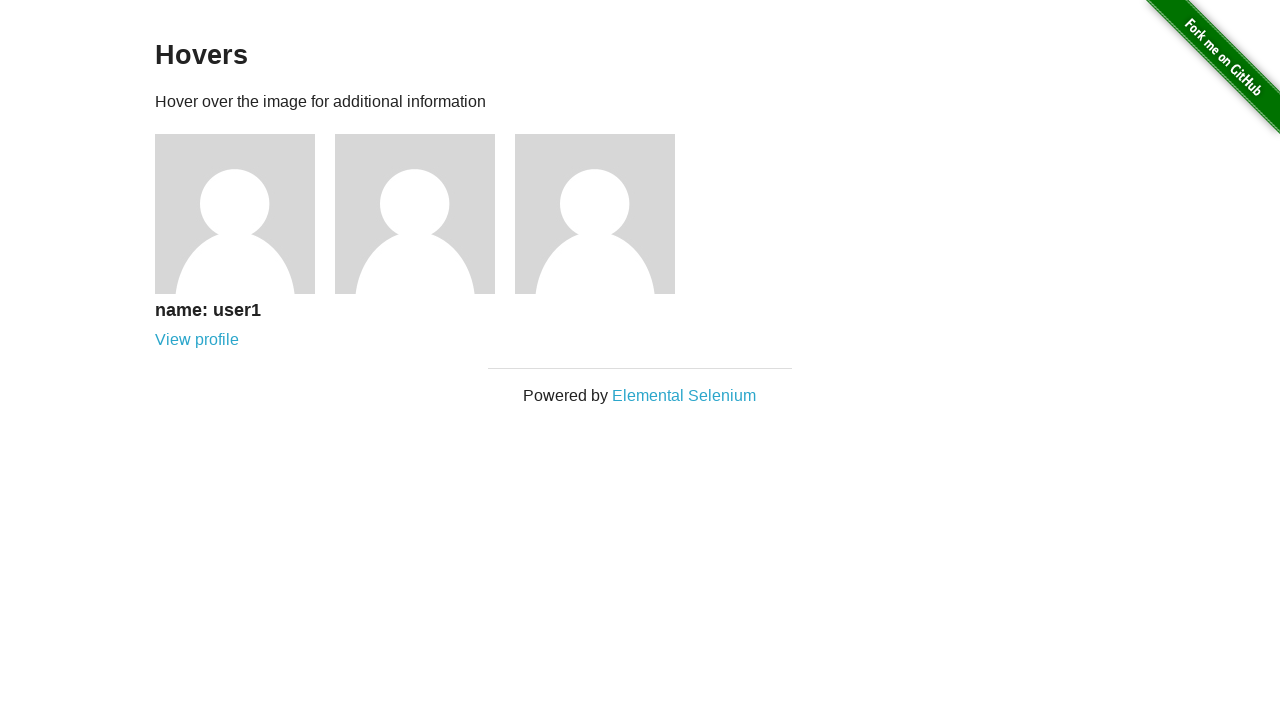

Verified that caption is visible after hovering
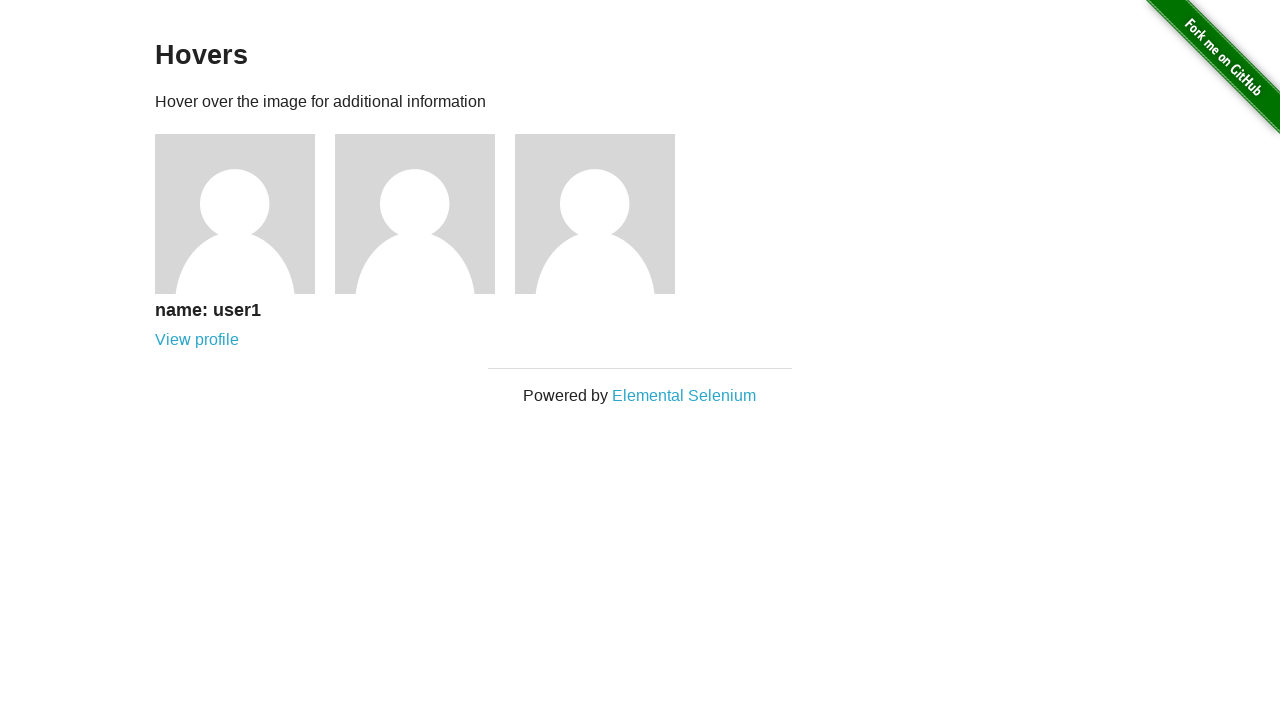

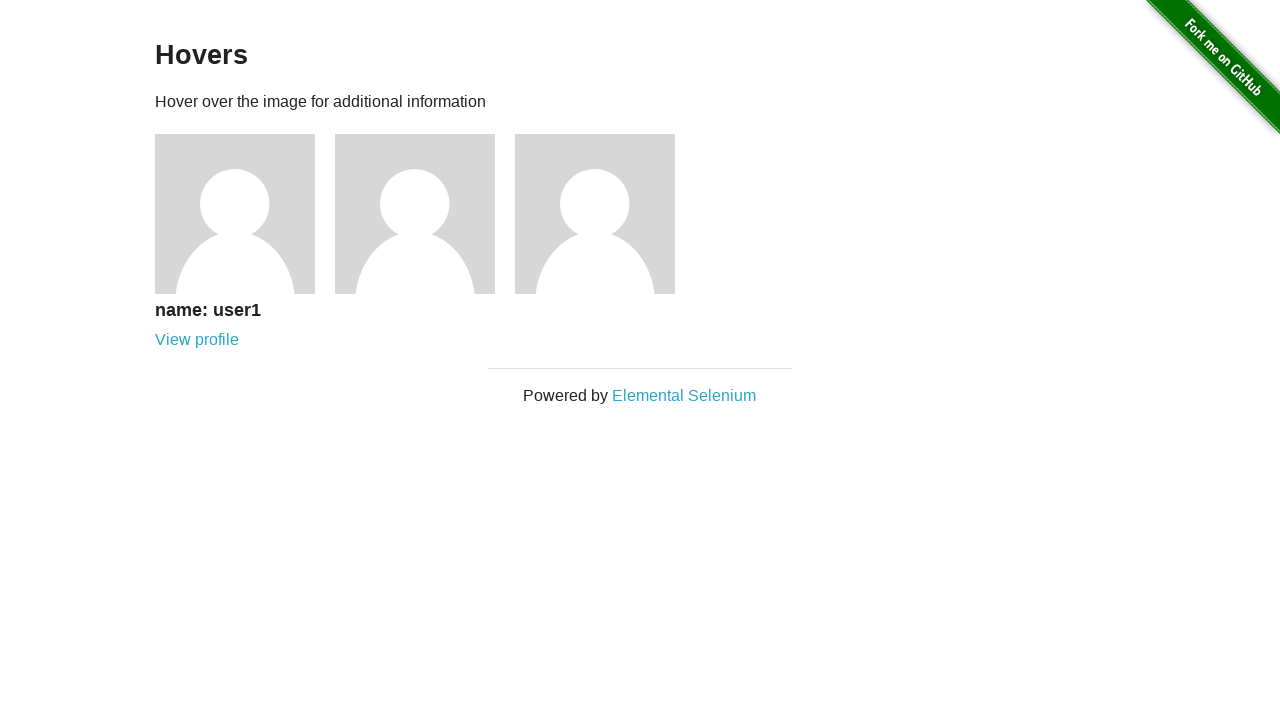